Tests autocomplete dropdown functionality by typing partial text and selecting a matching option from the suggestions

Starting URL: https://rahulshettyacademy.com/dropdownsPractise/

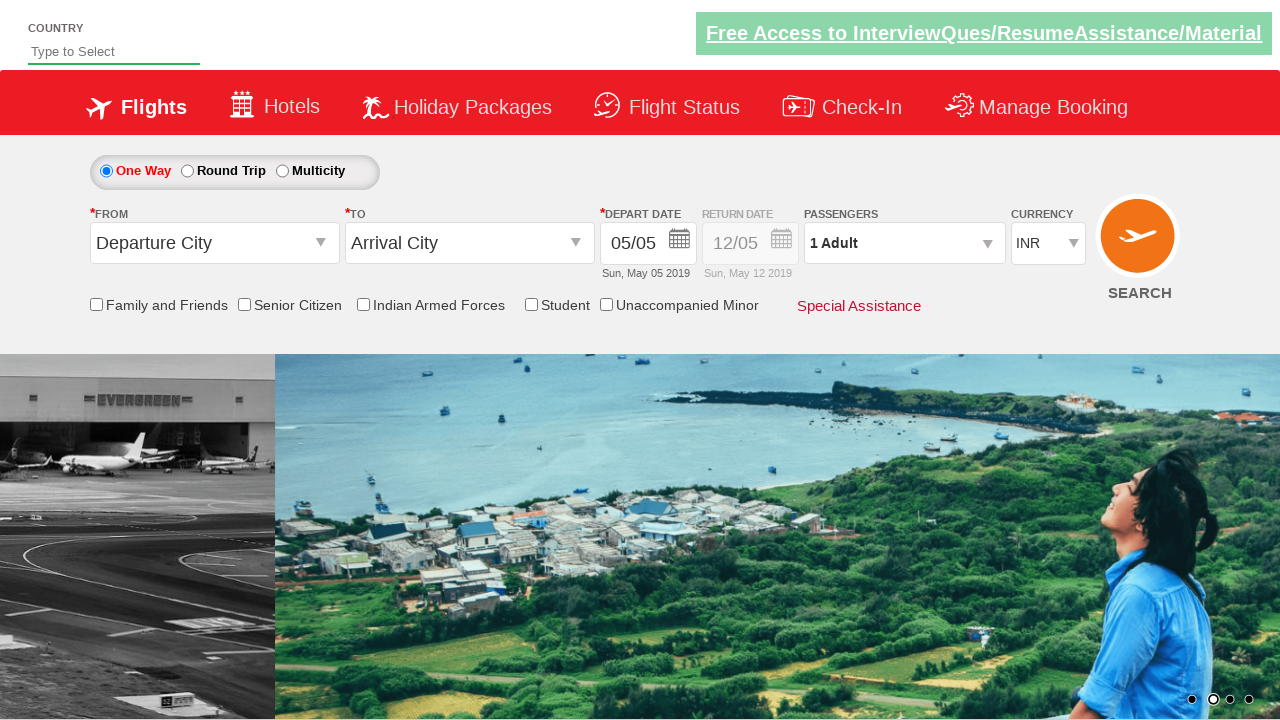

Filled autocomplete field with 'ind' on #autosuggest
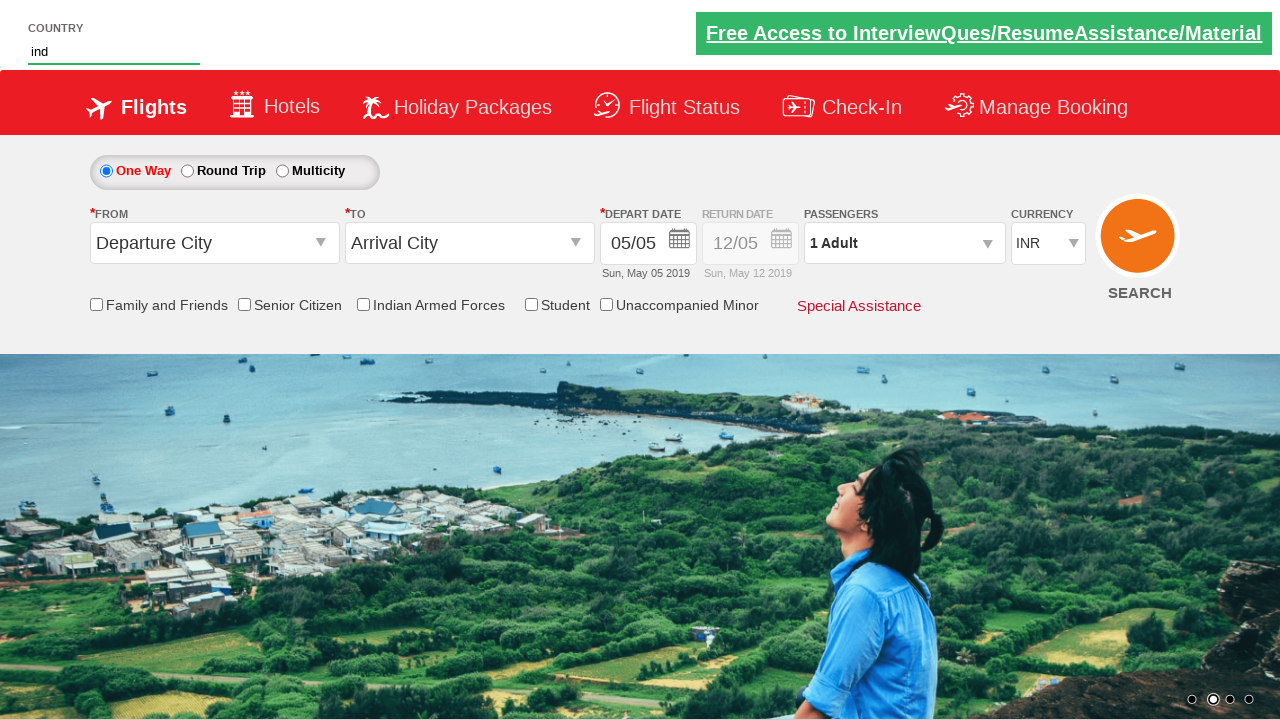

Dropdown suggestions appeared
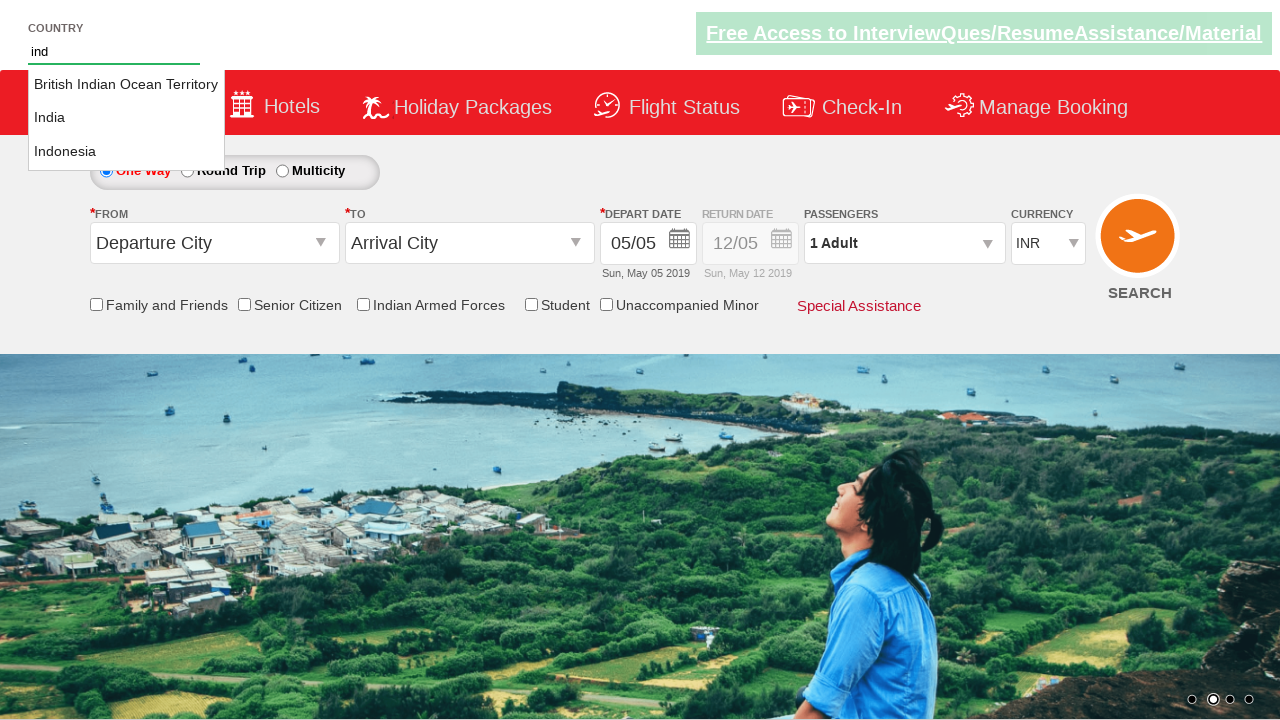

Retrieved all country suggestions from dropdown
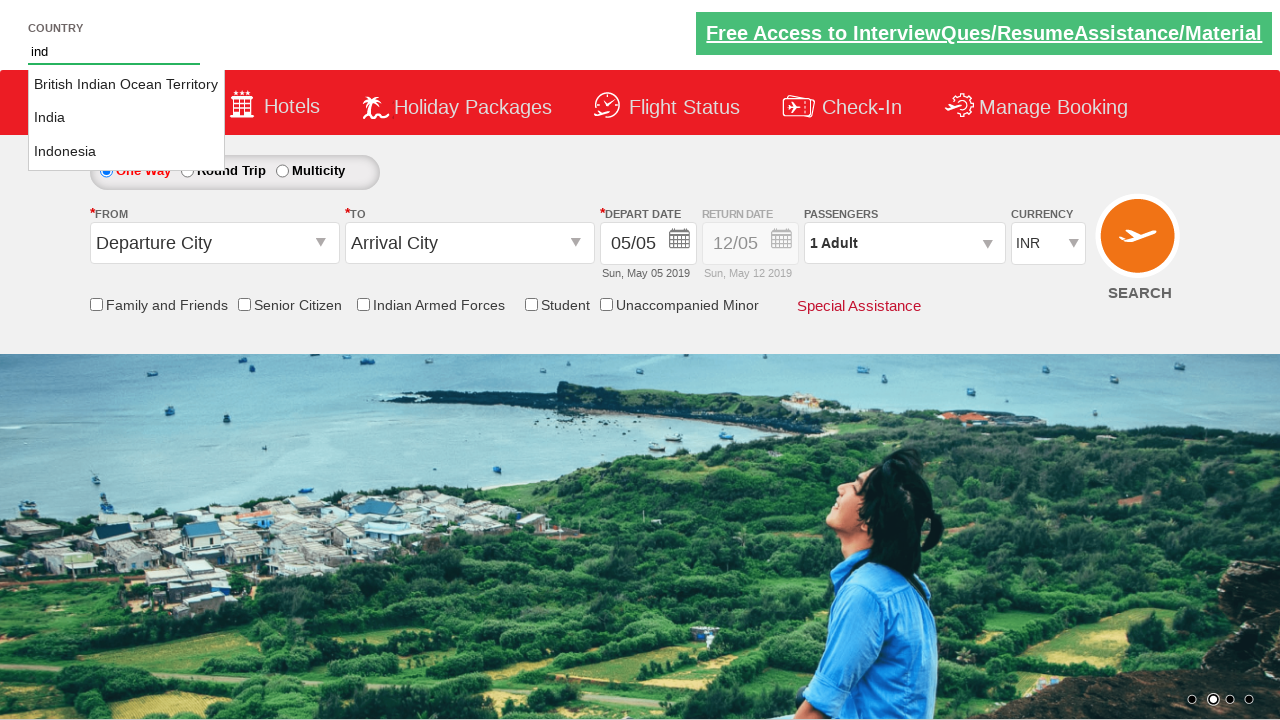

Clicked on 'India' option from suggestions at (126, 118) on li.ui-menu-item a >> nth=1
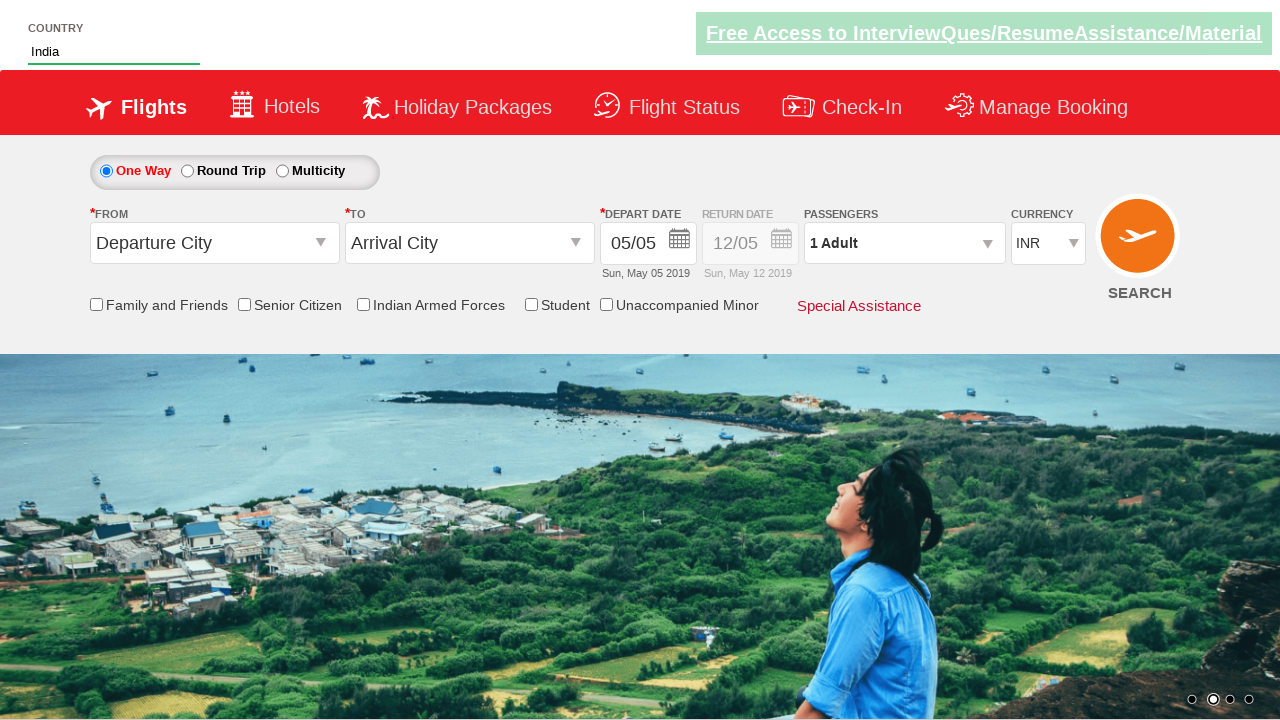

Verified that 'India' is selected in autocomplete field
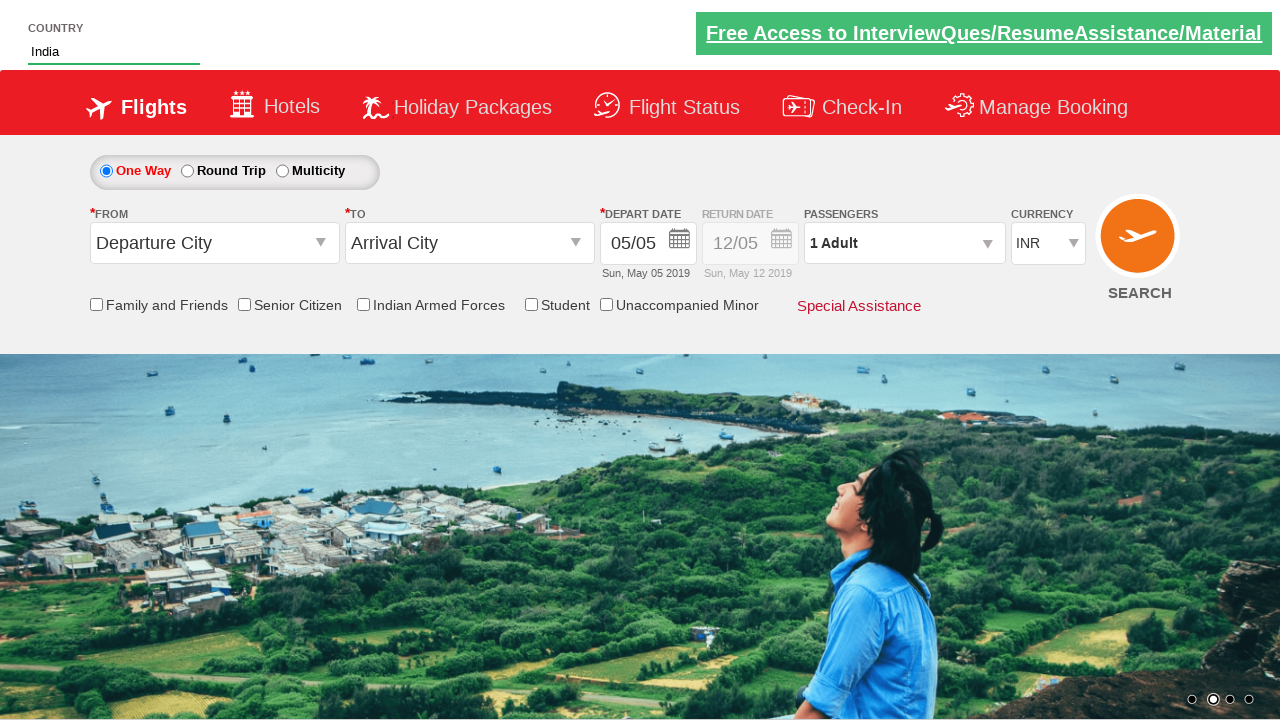

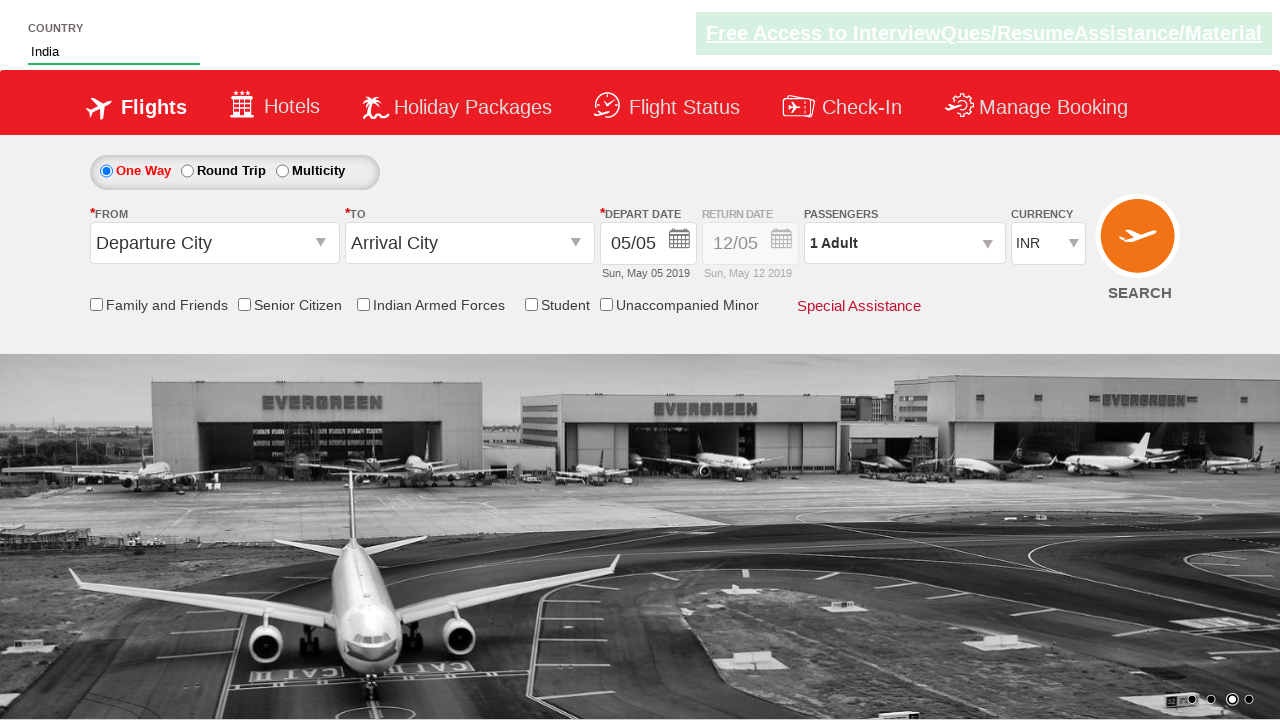